Tests dropdown functionality by selecting an option using index from a simple dropdown menu on a test page

Starting URL: https://testcenter.techproeducation.com/index.php?page=dropdown

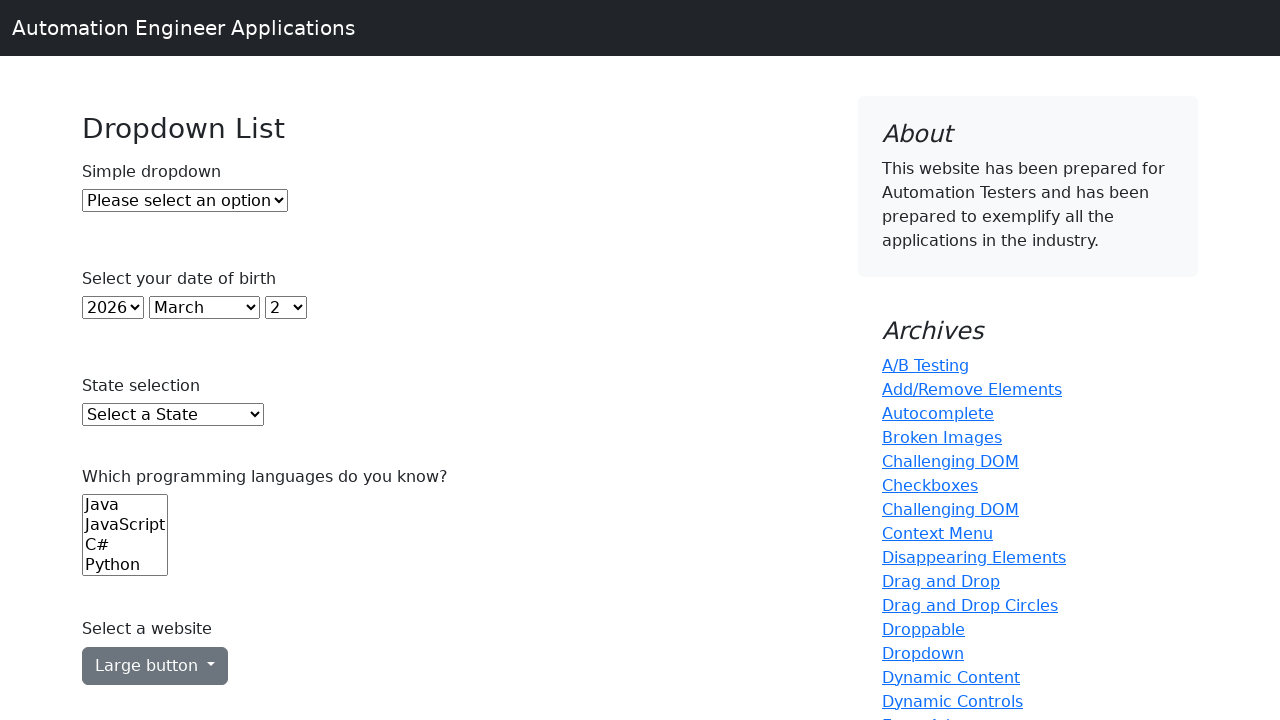

Waited for dropdown element to be visible
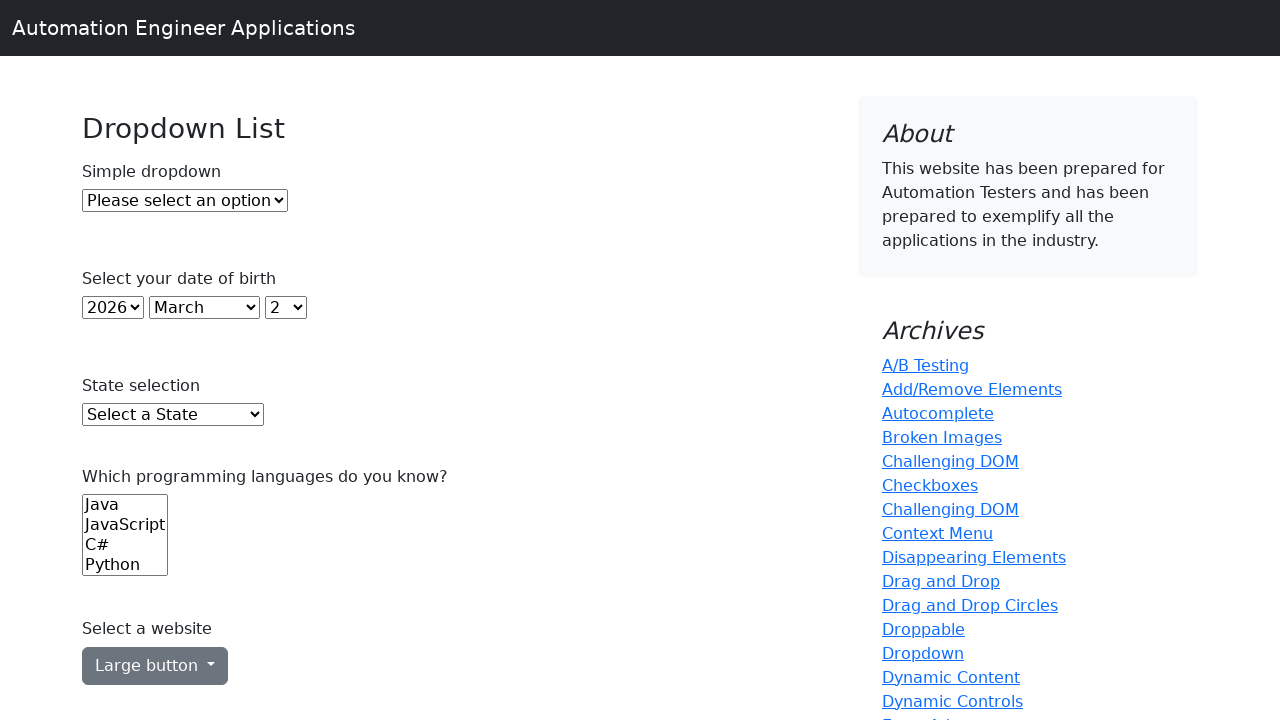

Selected option at index 1 from dropdown menu on #dropdown
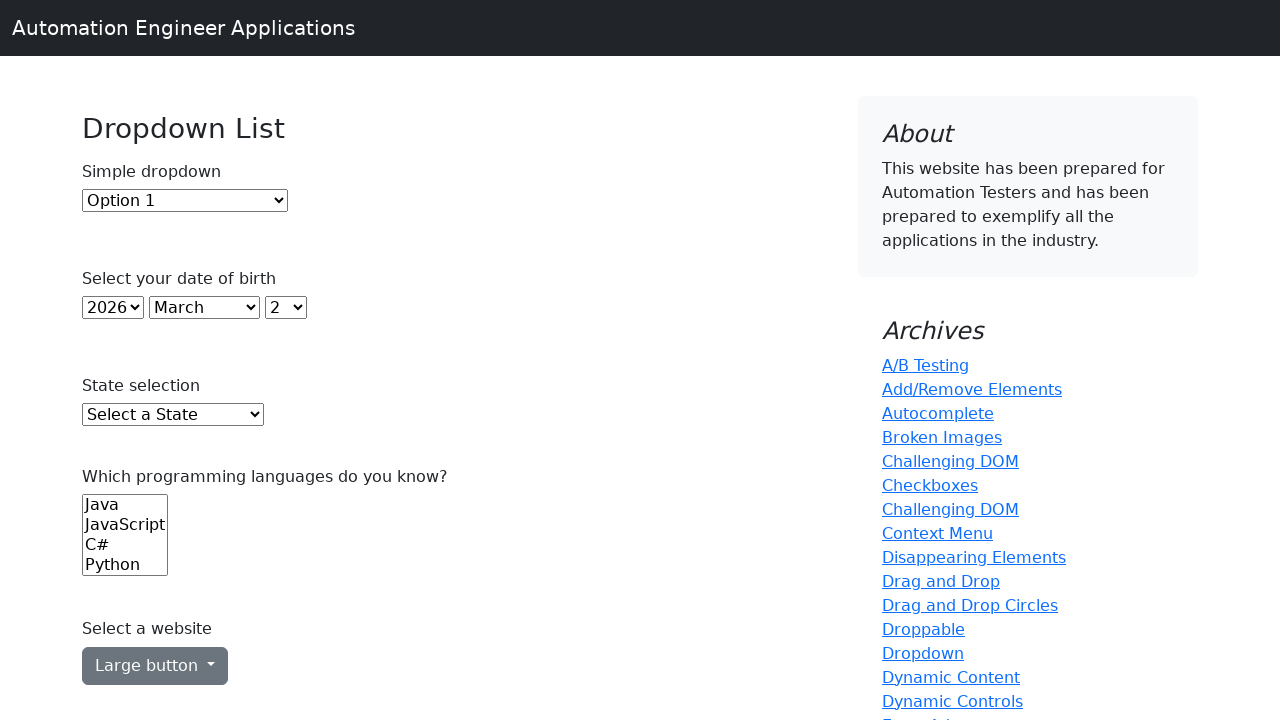

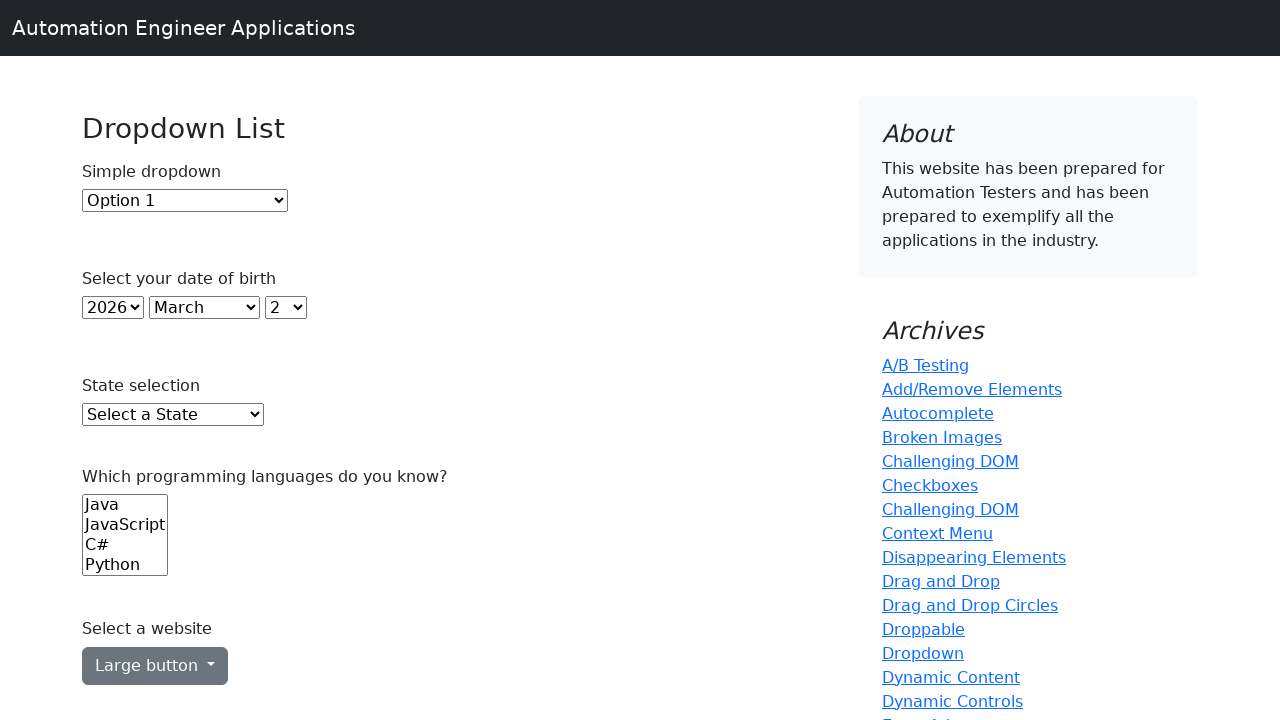